Tests window handling functionality by opening a new window, switching between windows, and verifying content in both parent and child windows

Starting URL: https://the-internet.herokuapp.com/windows

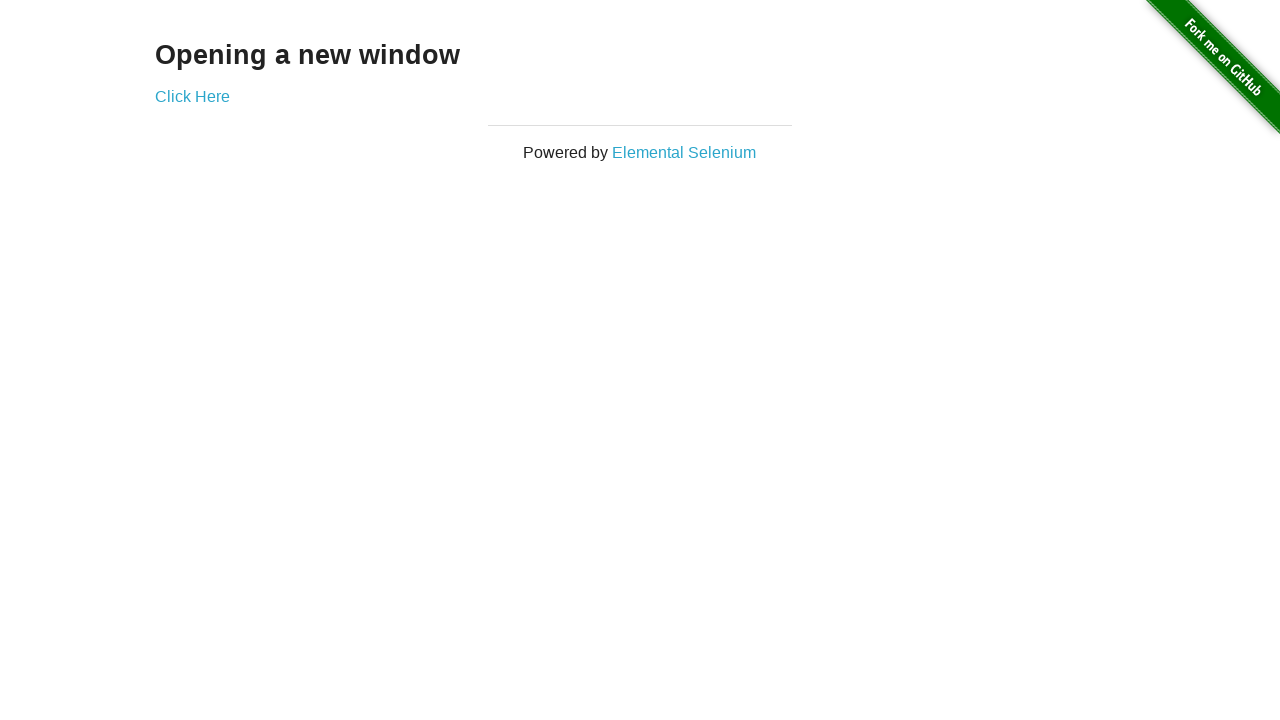

Clicked 'Click Here' link to open new window at (192, 96) on text=Click Here
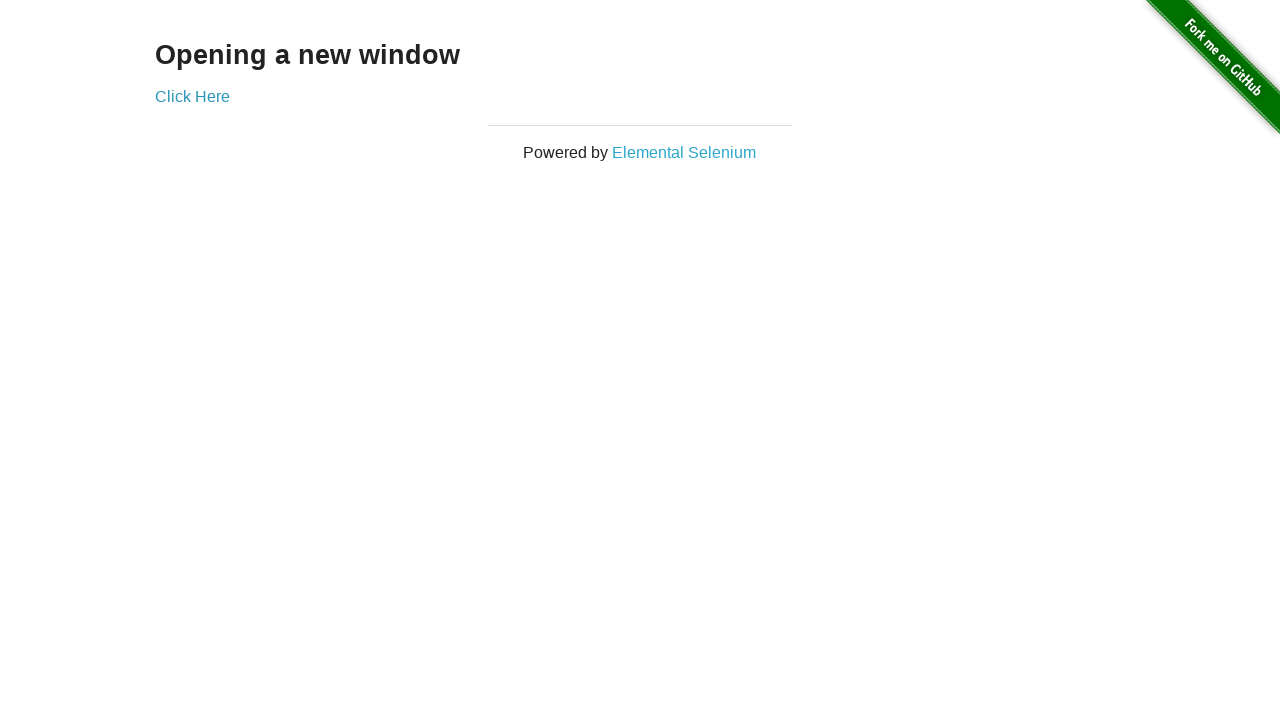

New window opened and captured
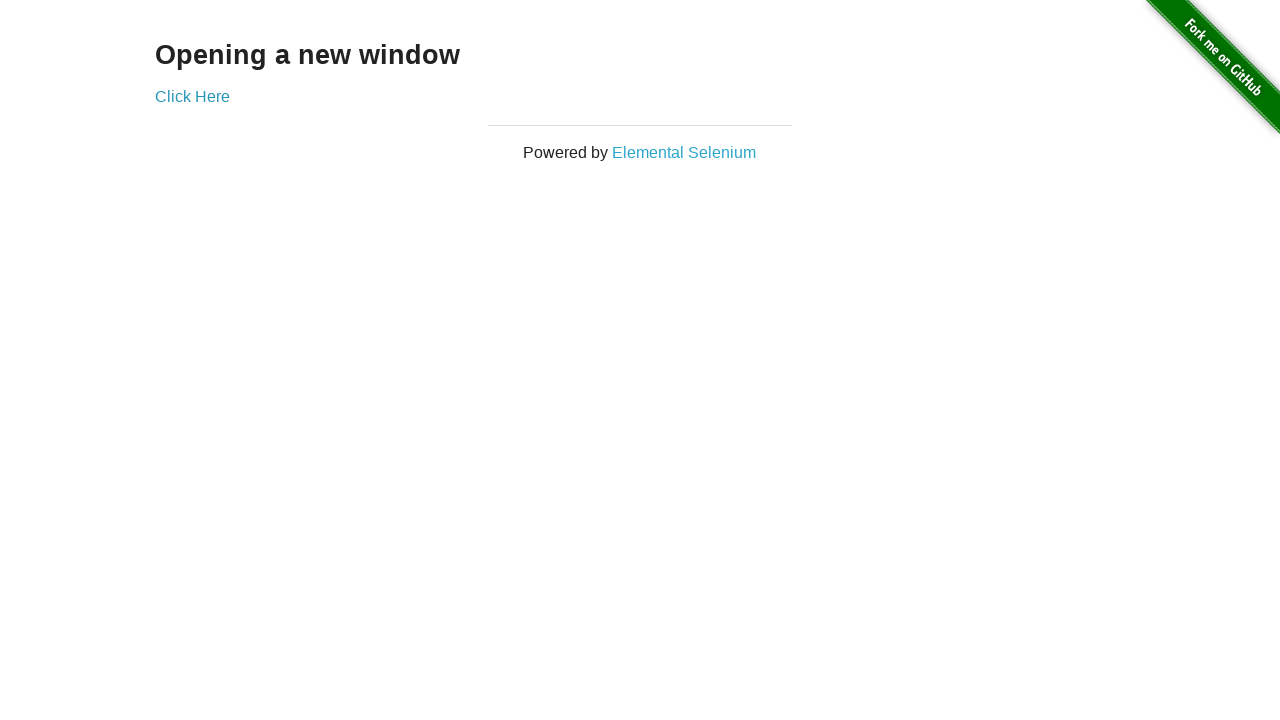

Child window loaded completely
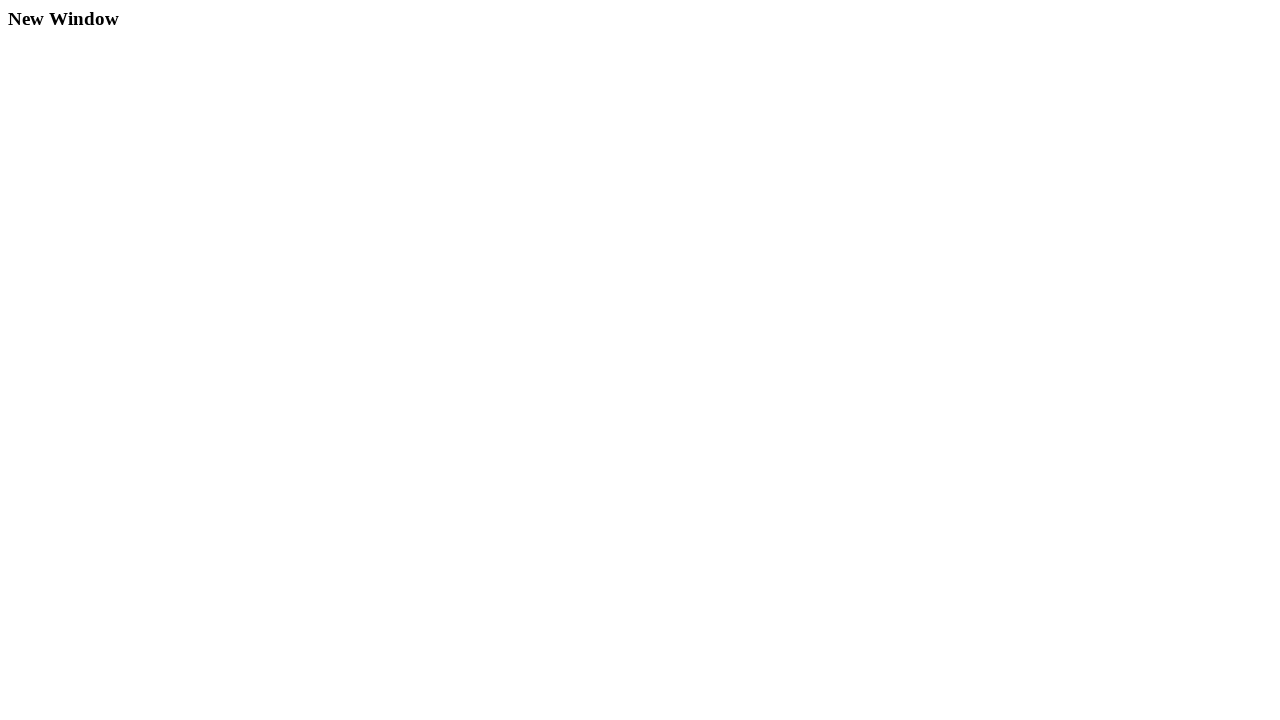

Retrieved child window heading: 'New Window'
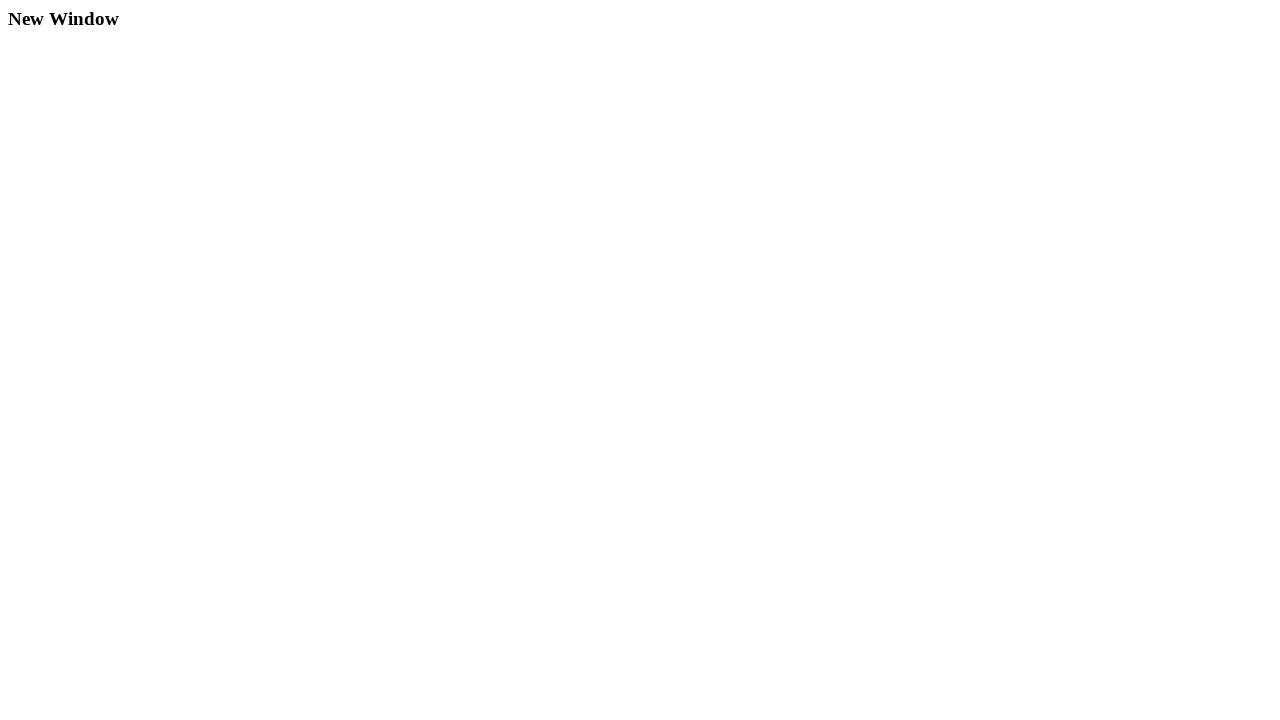

Printed child window heading to console
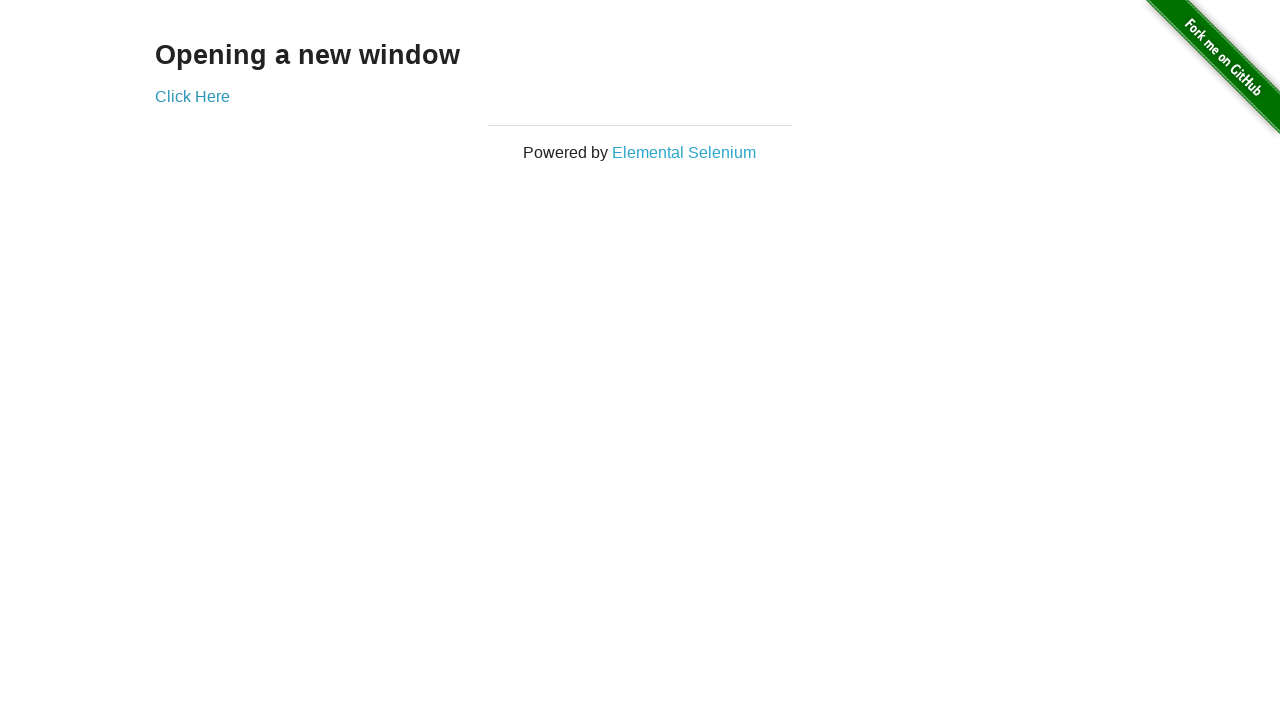

Closed child window
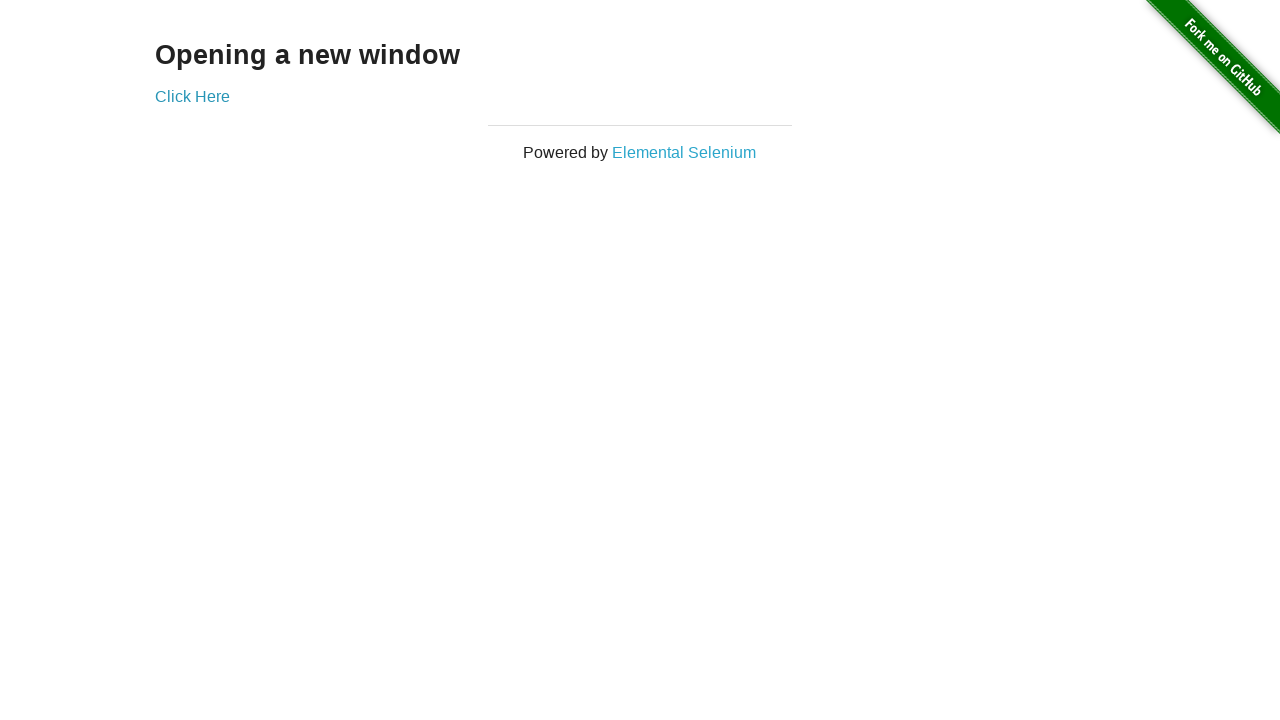

Retrieved parent window heading: 'Opening a new window'
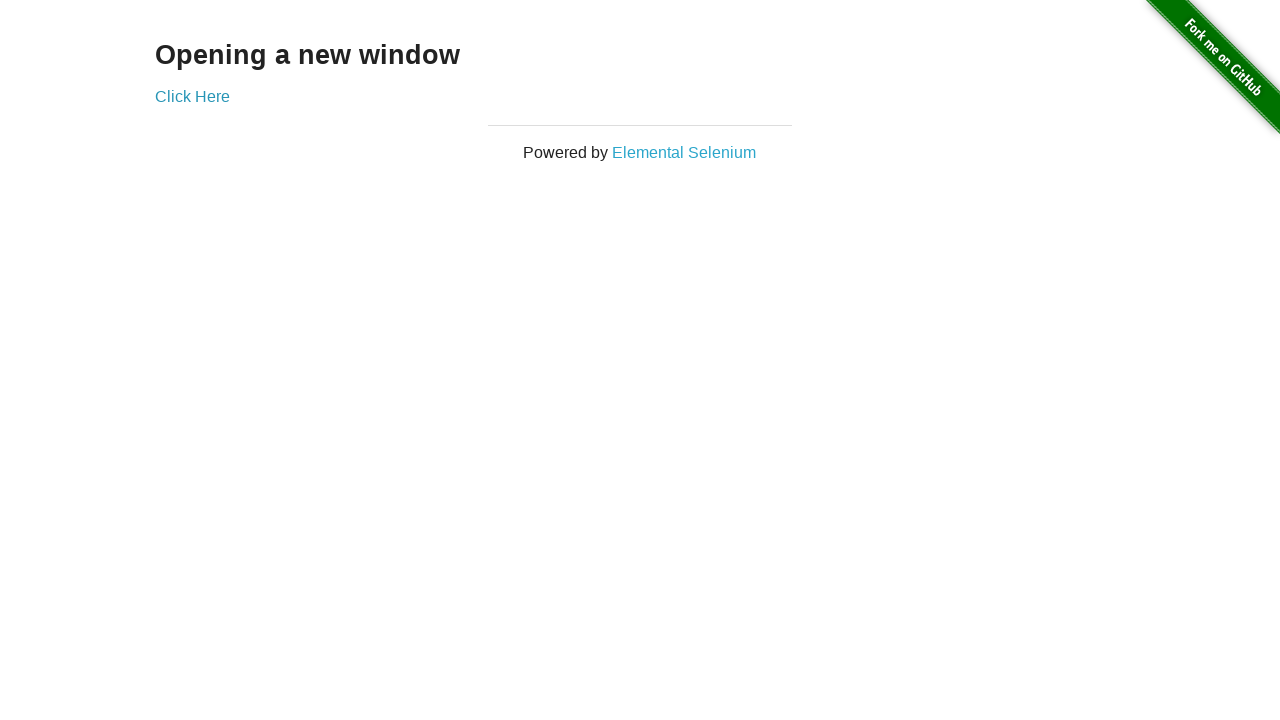

Printed parent window heading to console
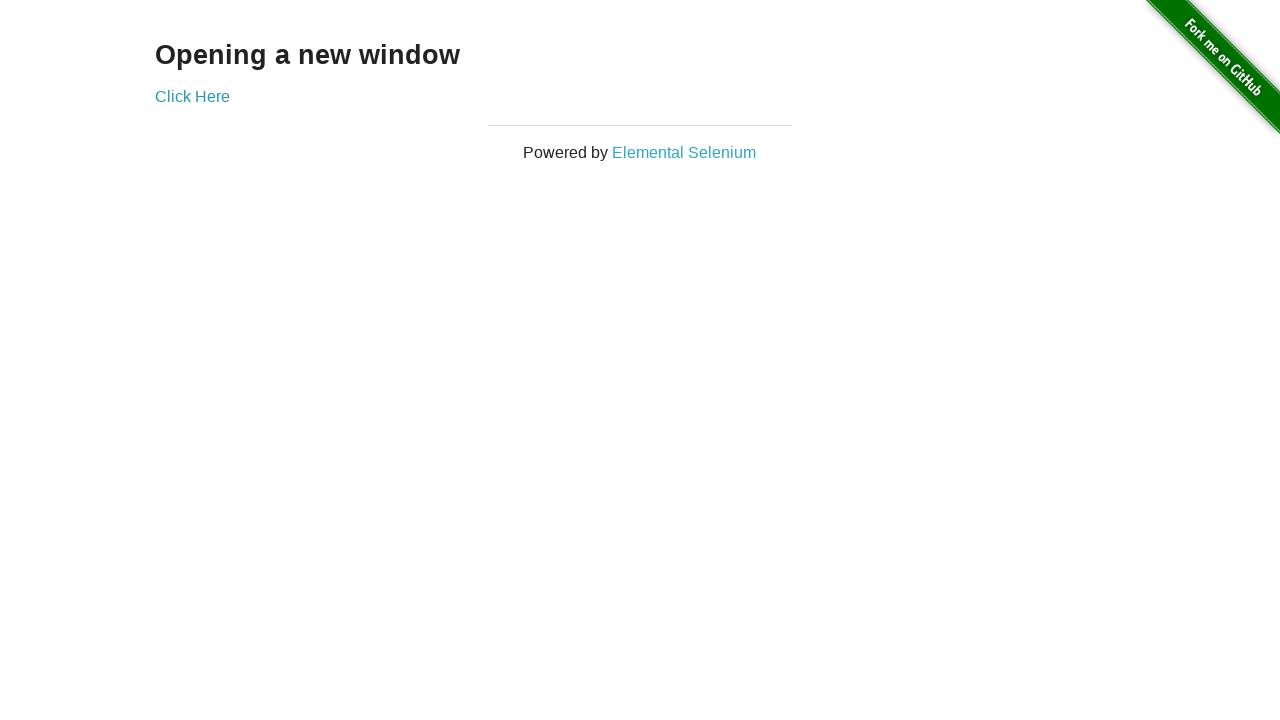

Verified parent window heading matches expected text 'Opening a new window'
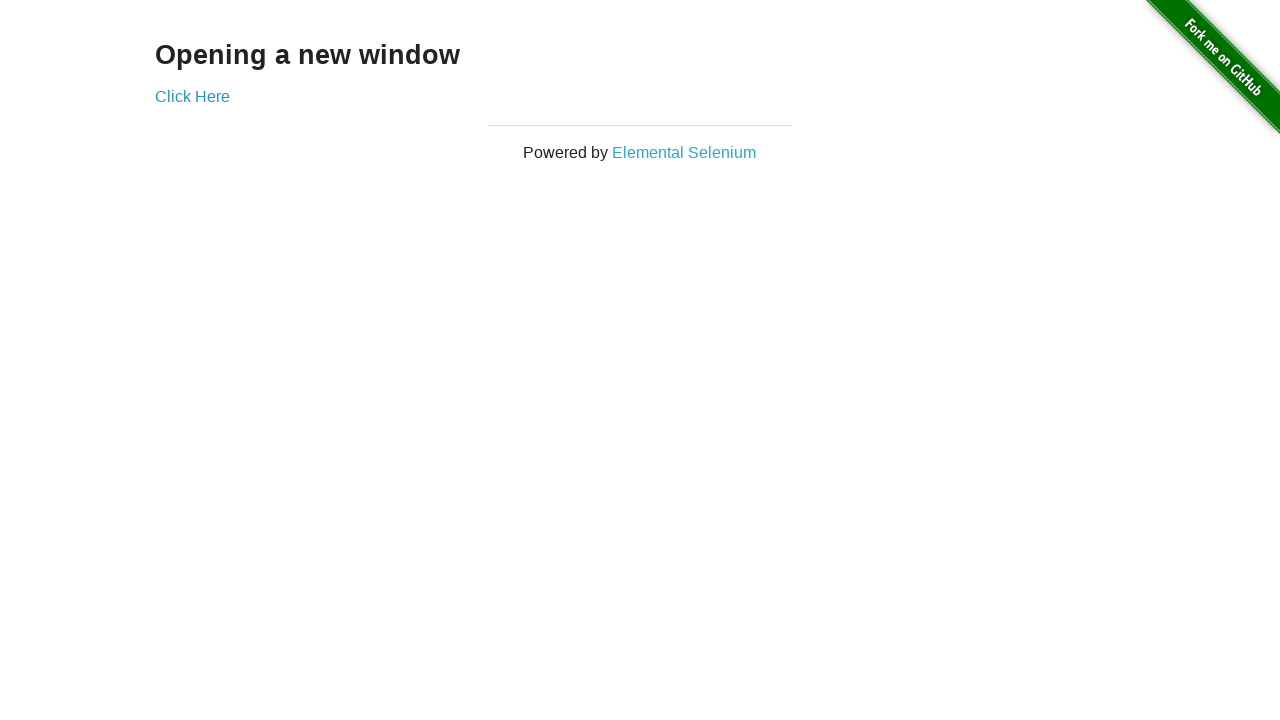

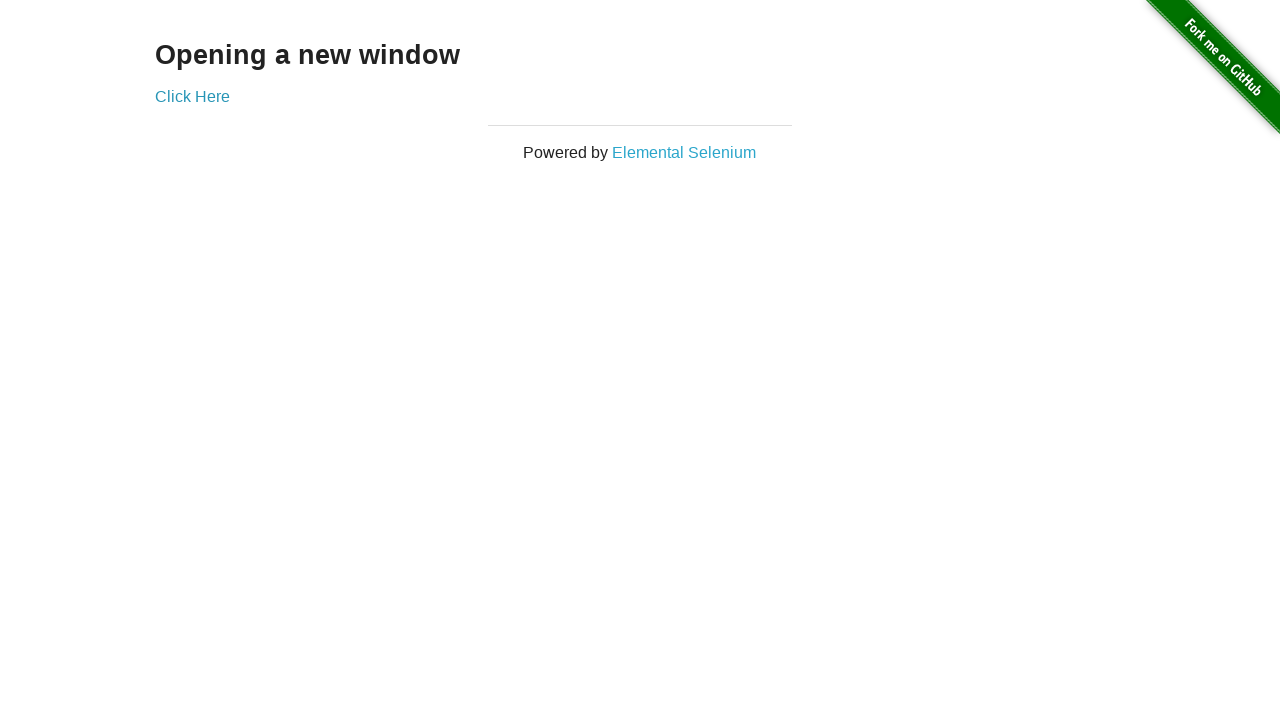